Tests the complete flight booking flow on BlazeDemo by selecting departure and destination cities, choosing a flight, filling in passenger and payment details, and completing the purchase.

Starting URL: https://blazedemo.com/

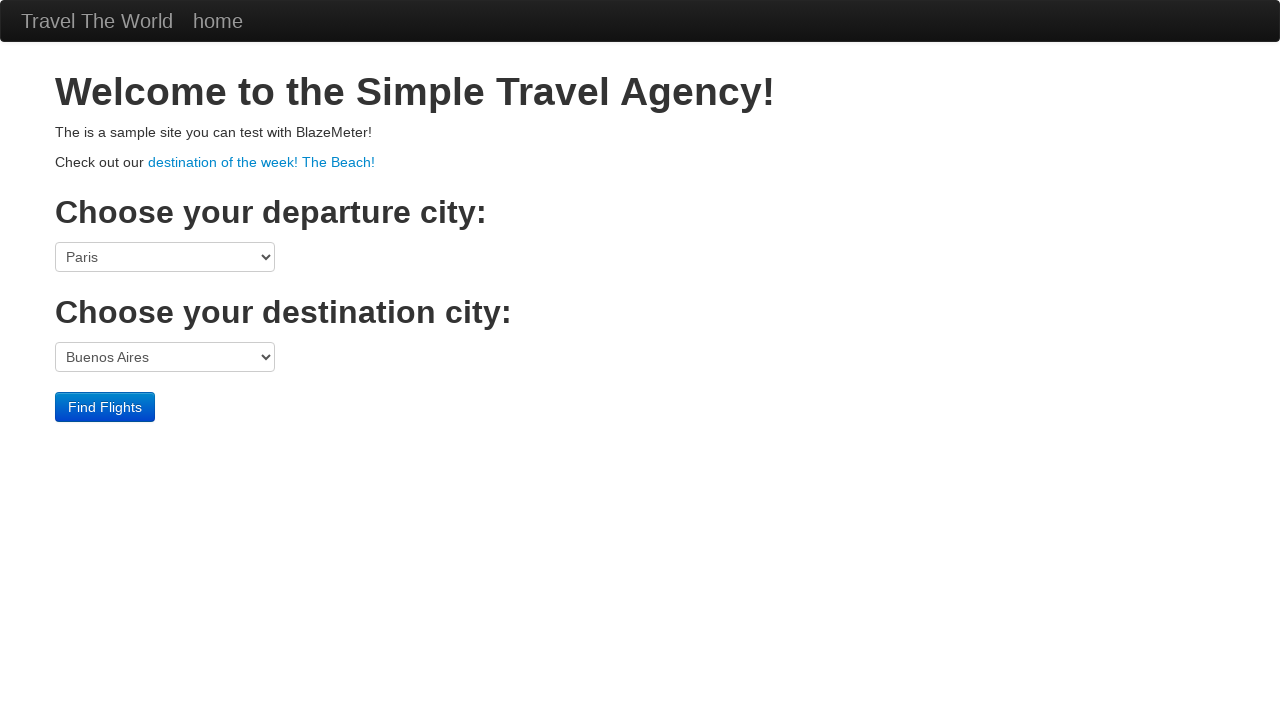

Selected Portland as departure city on select[name='fromPort']
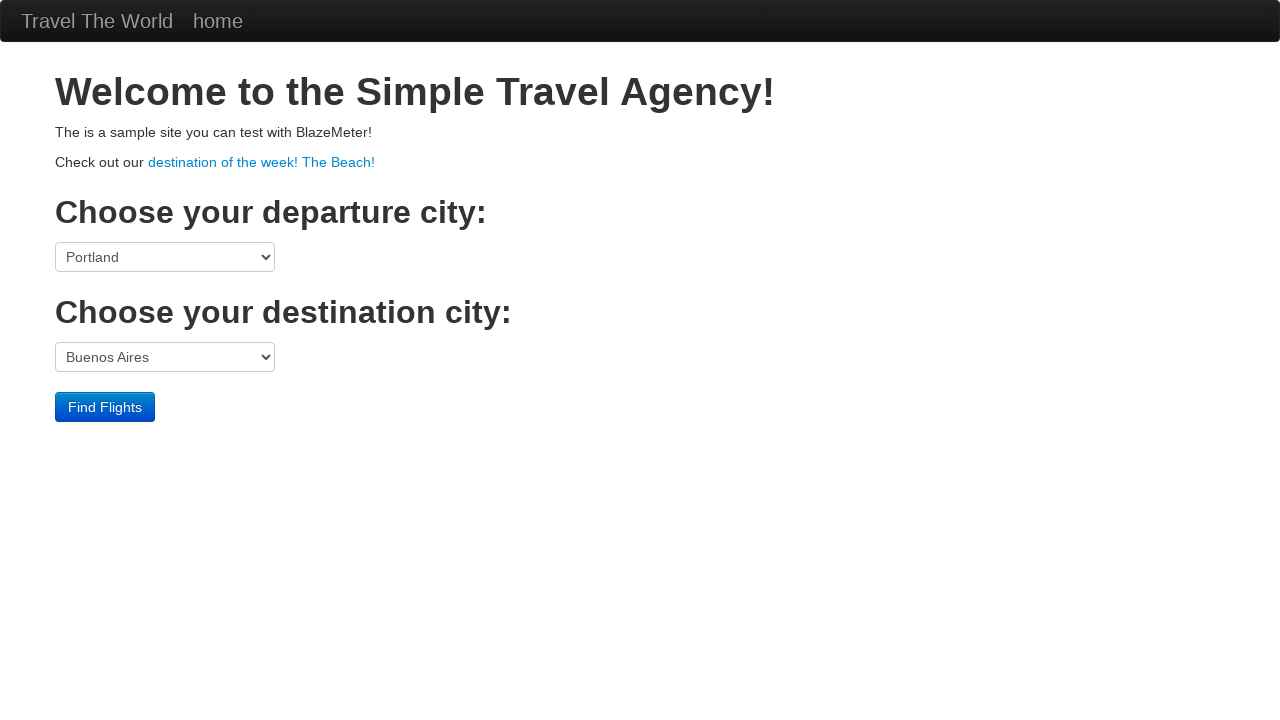

Selected Cairo as destination city on select[name='toPort']
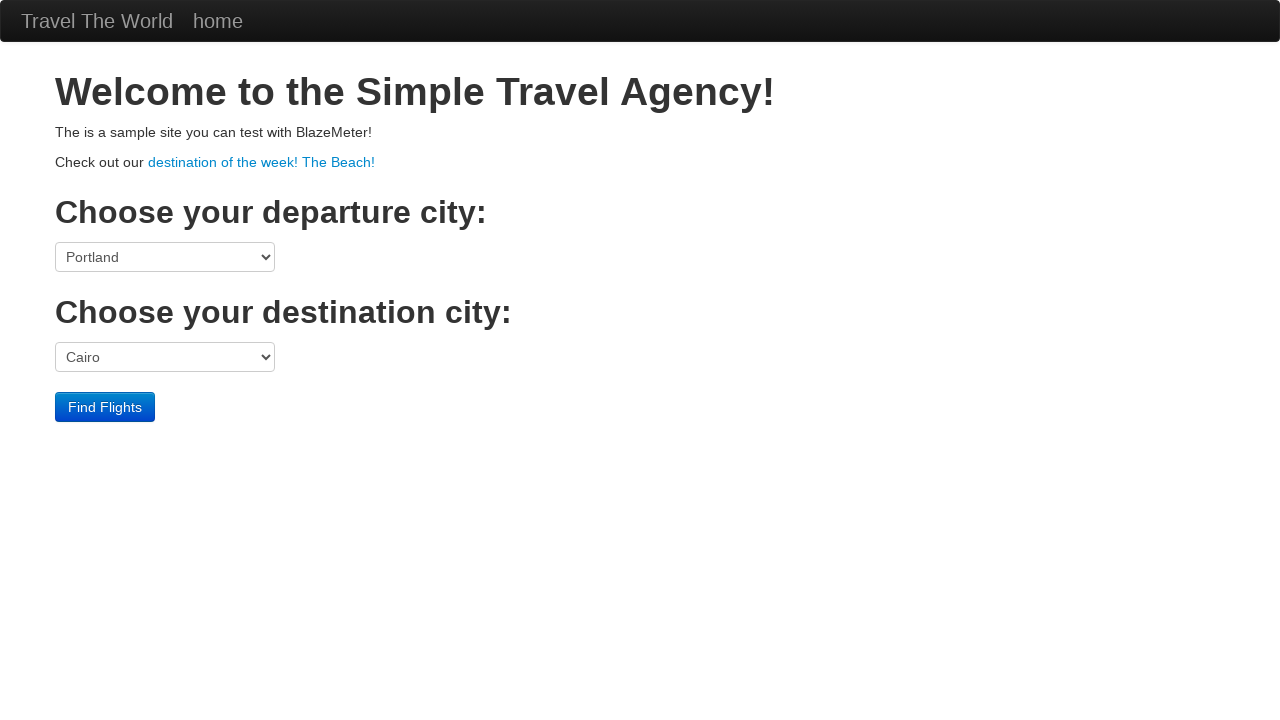

Clicked Find Flights button at (105, 407) on .btn-primary
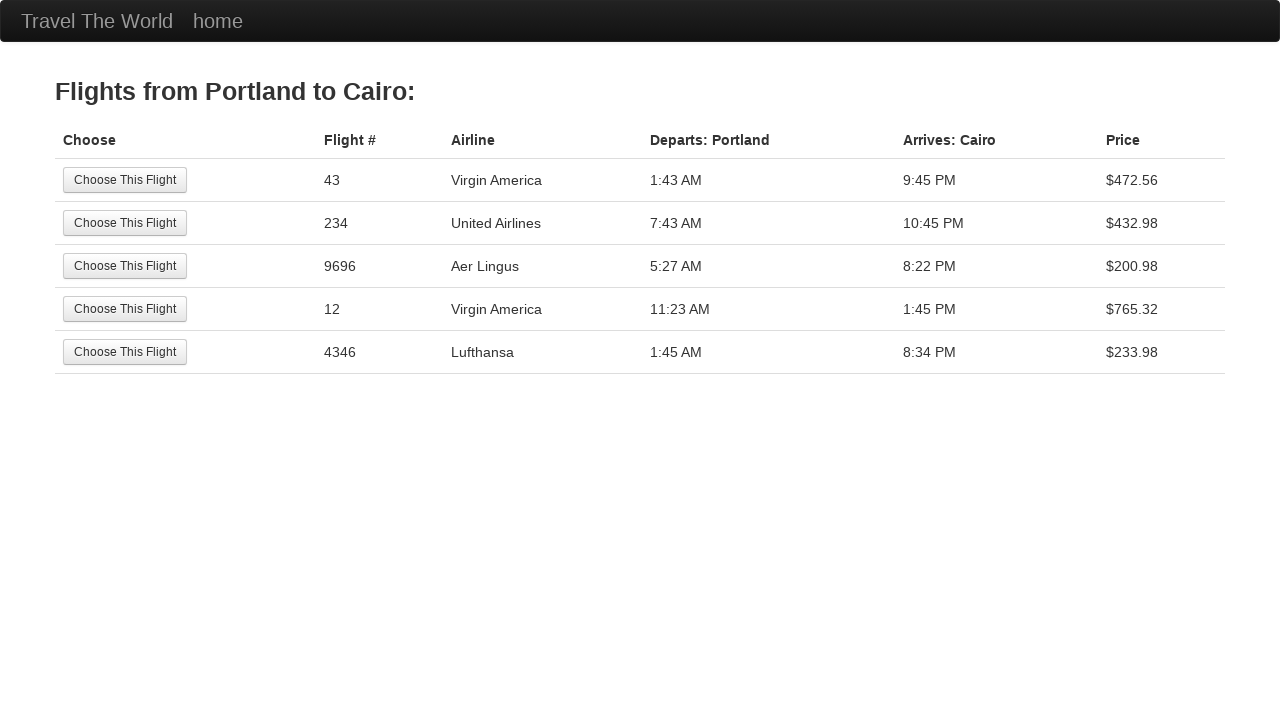

Flight results header loaded
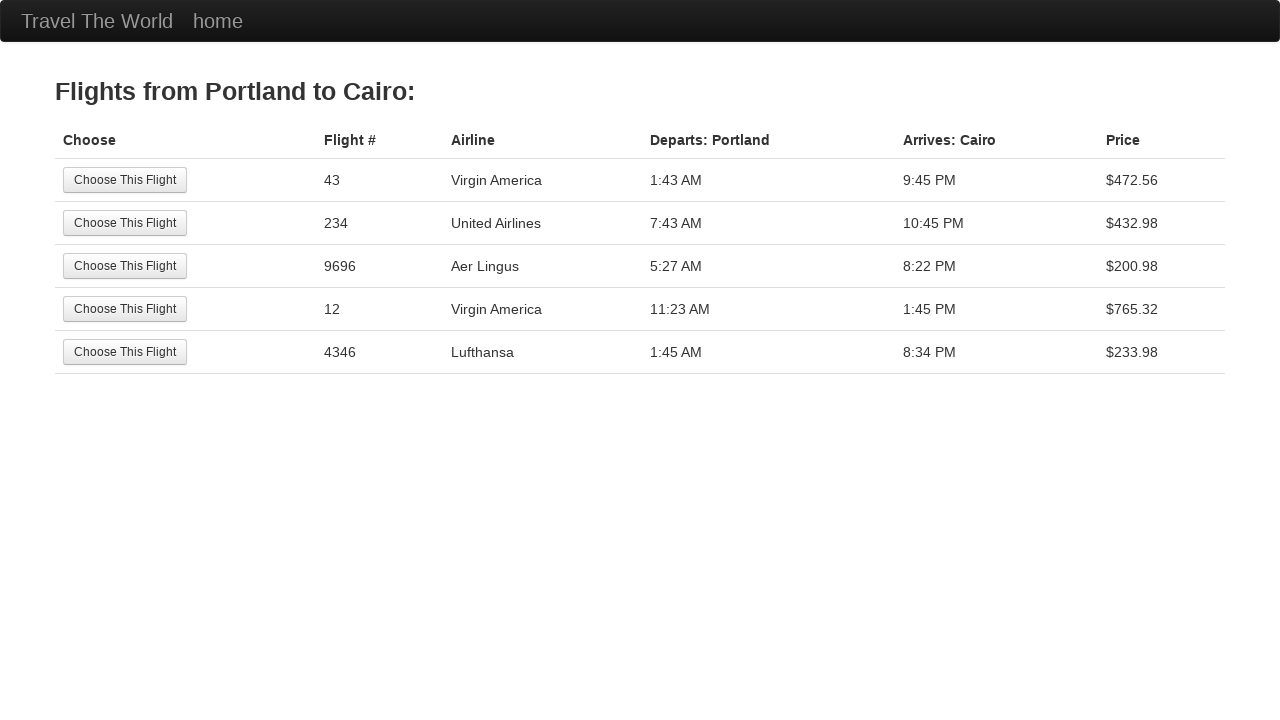

Selected third flight option at (125, 266) on tr:nth-child(3) .btn
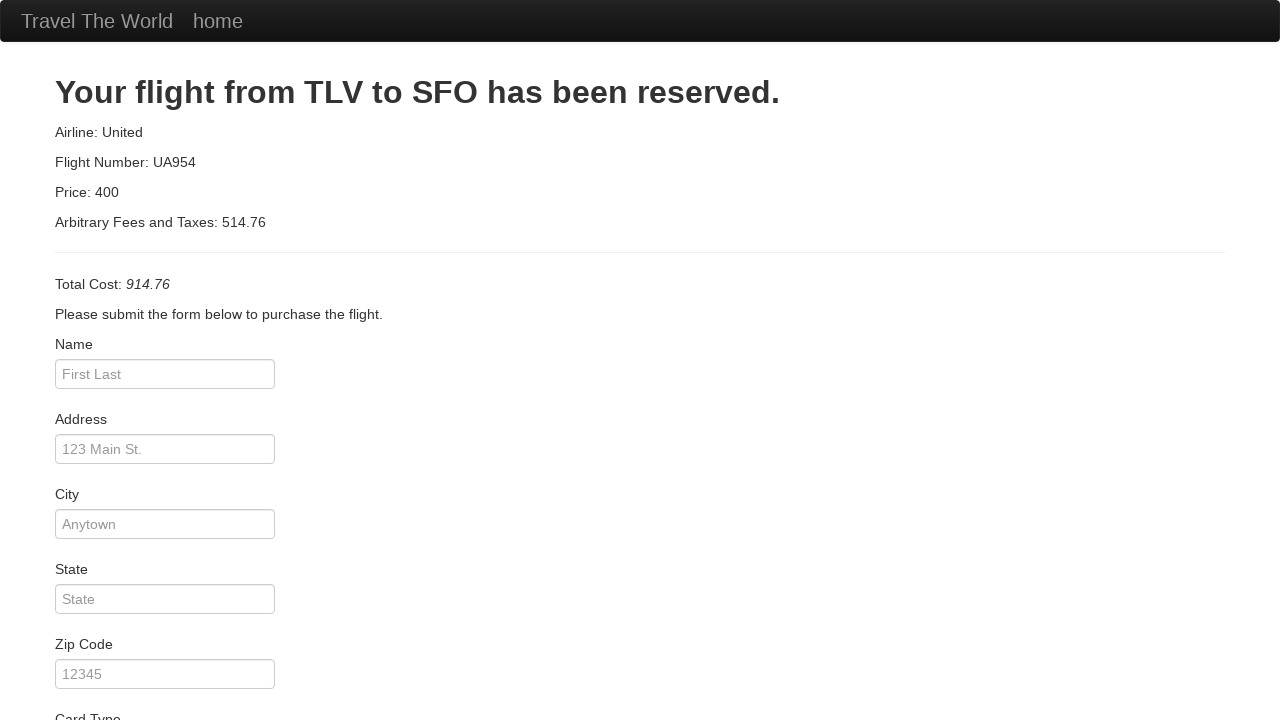

Reservation page loaded
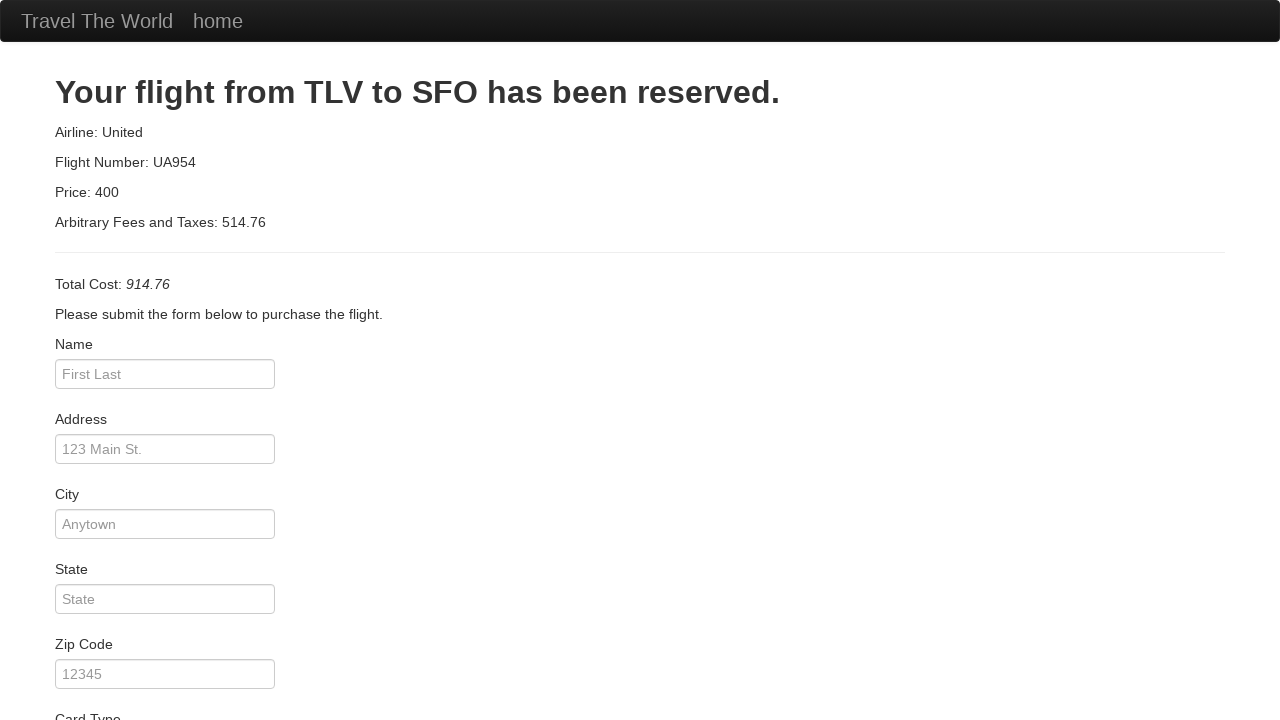

Clicked passenger name input field at (165, 374) on #inputName
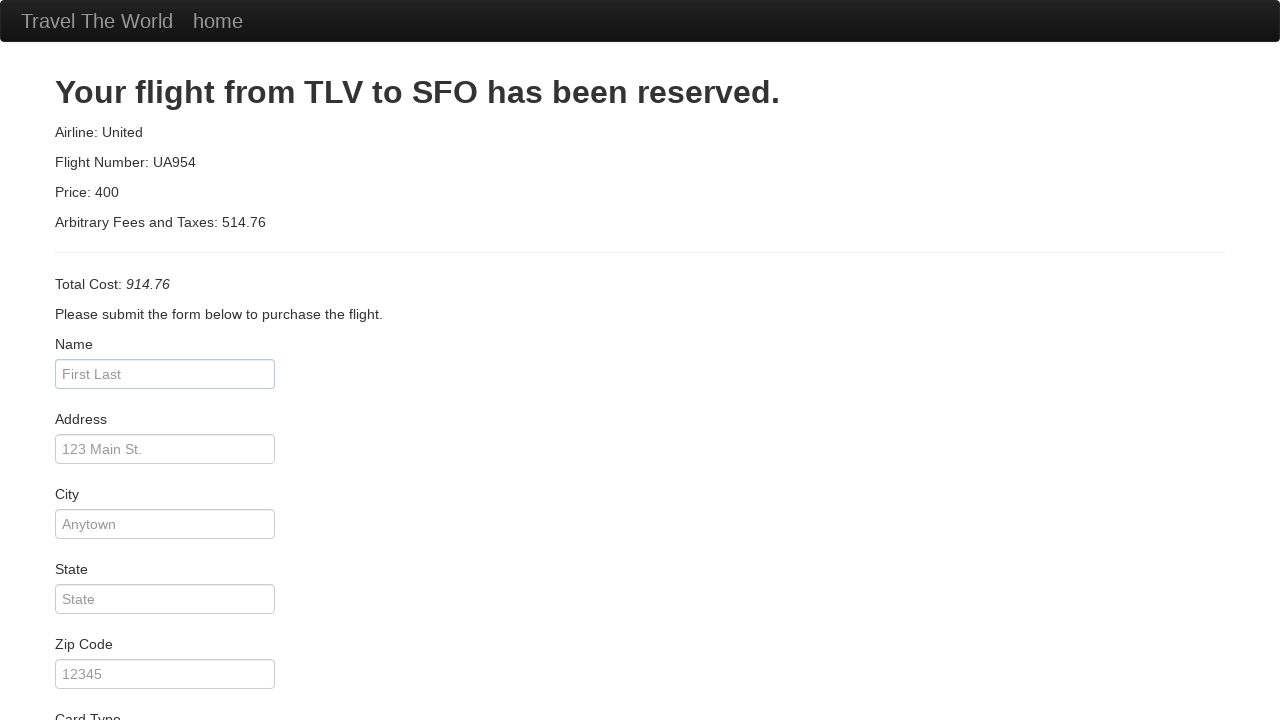

Filled passenger name as 'Pedro' on #inputName
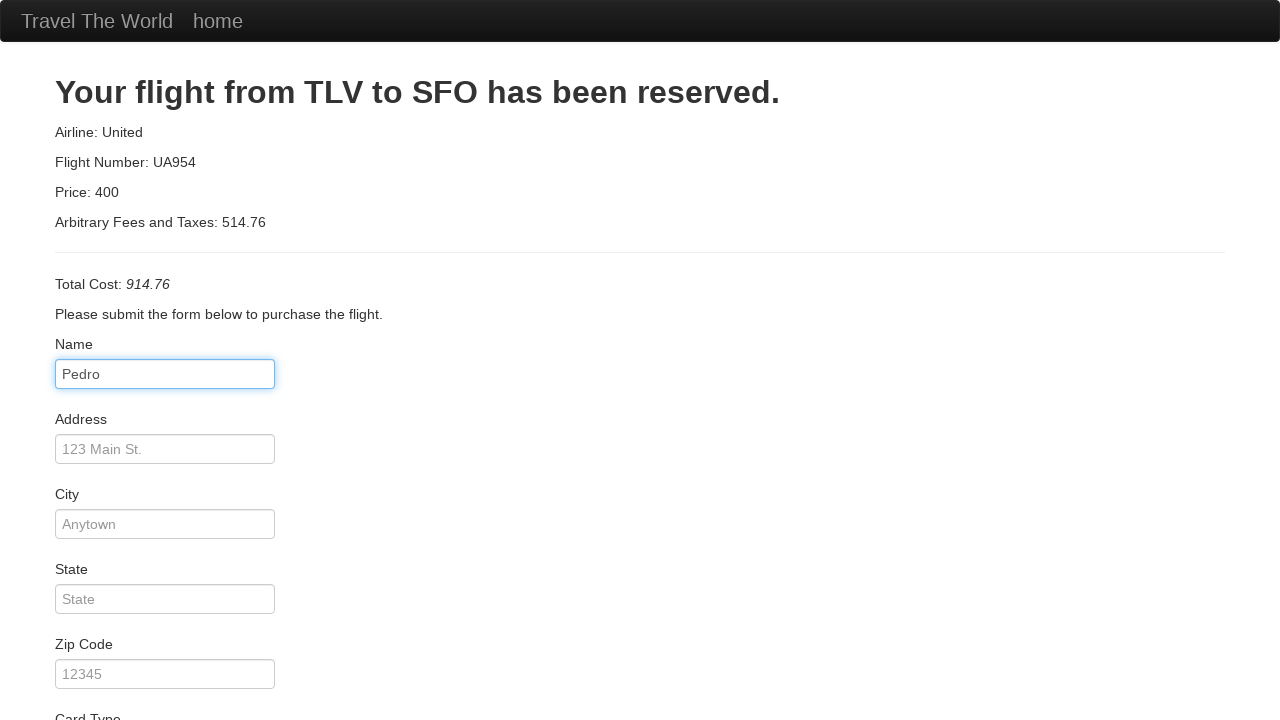

Filled address as 'Aveiro' on #address
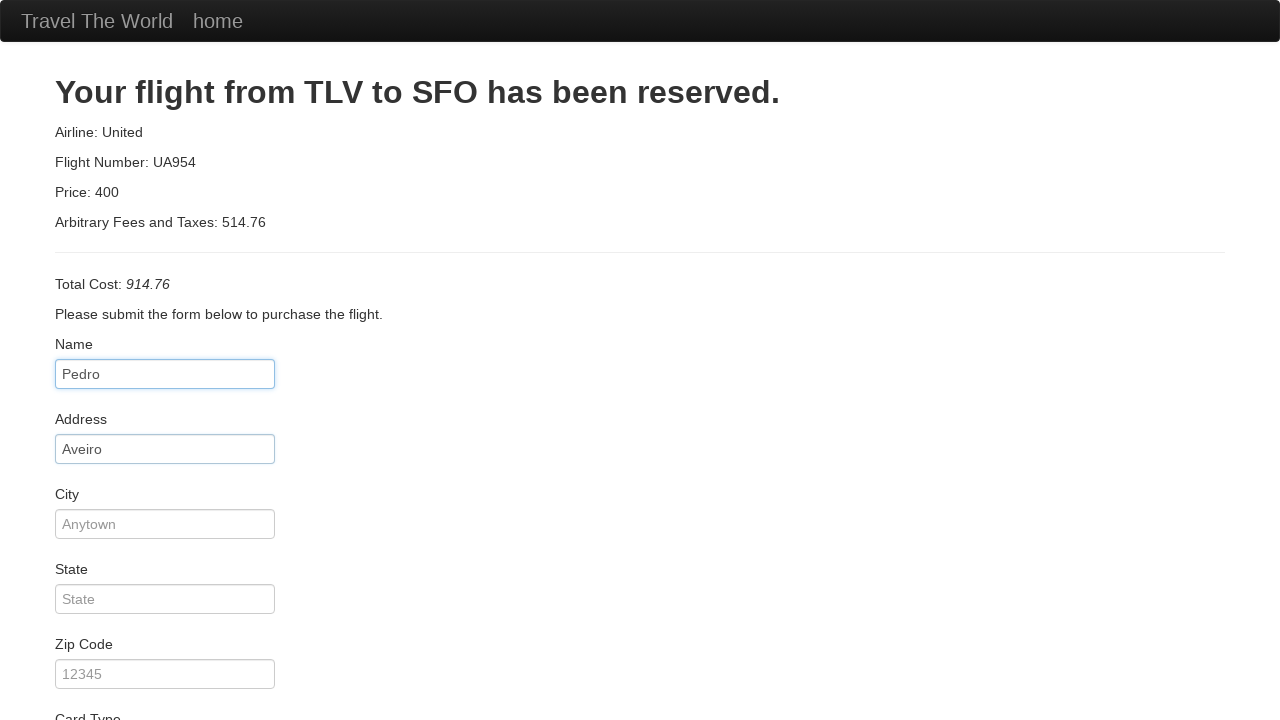

Filled city as 'Aveiro' on #city
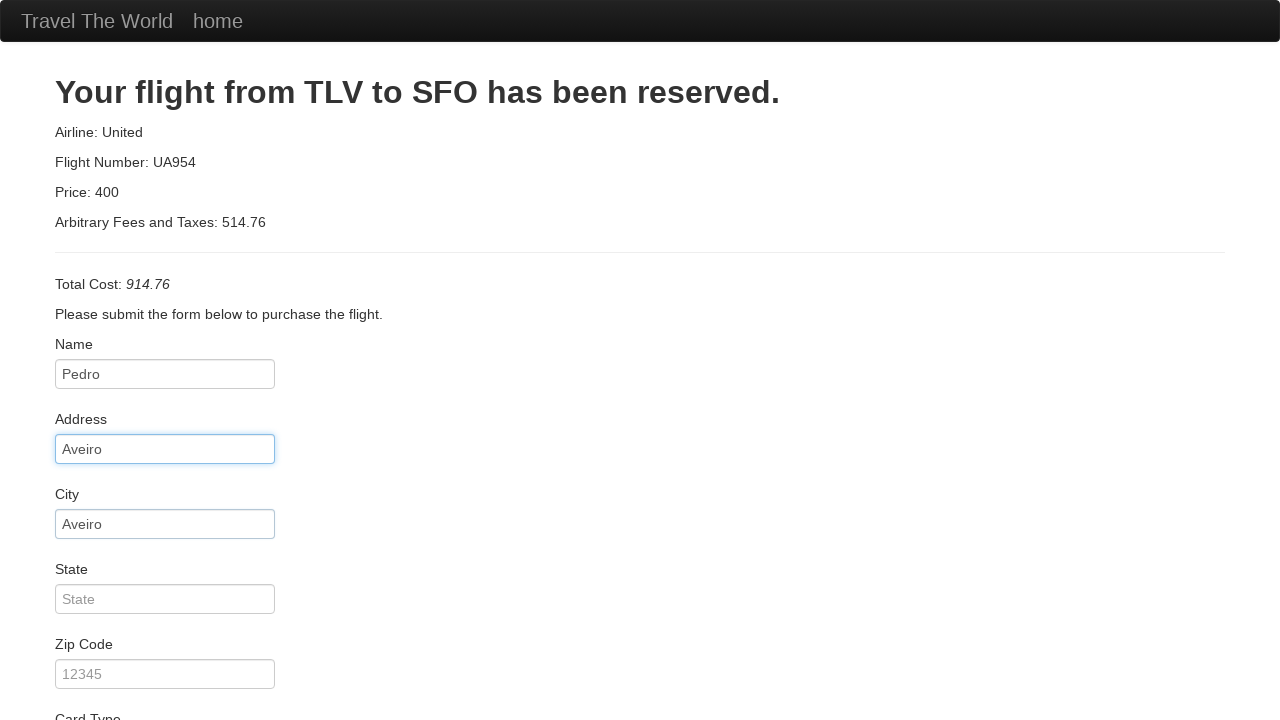

Filled state as 'Aveiro' on #state
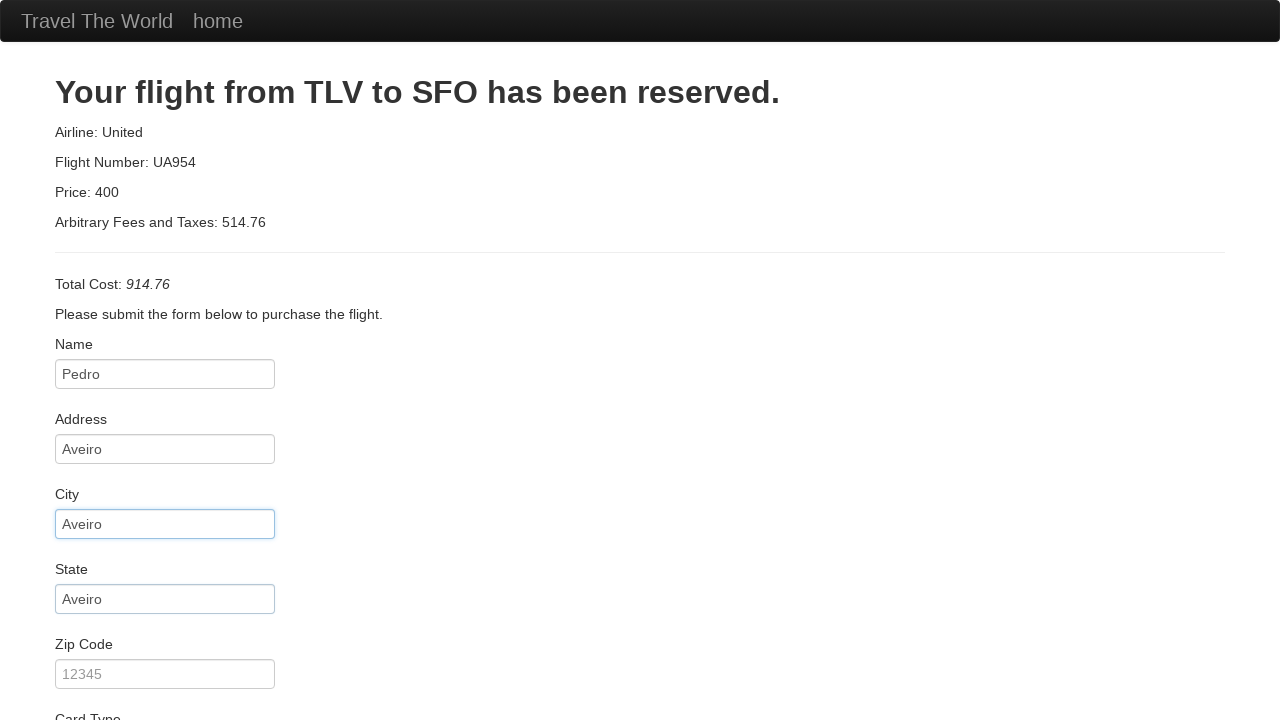

Filled zip code as '12' on #zipCode
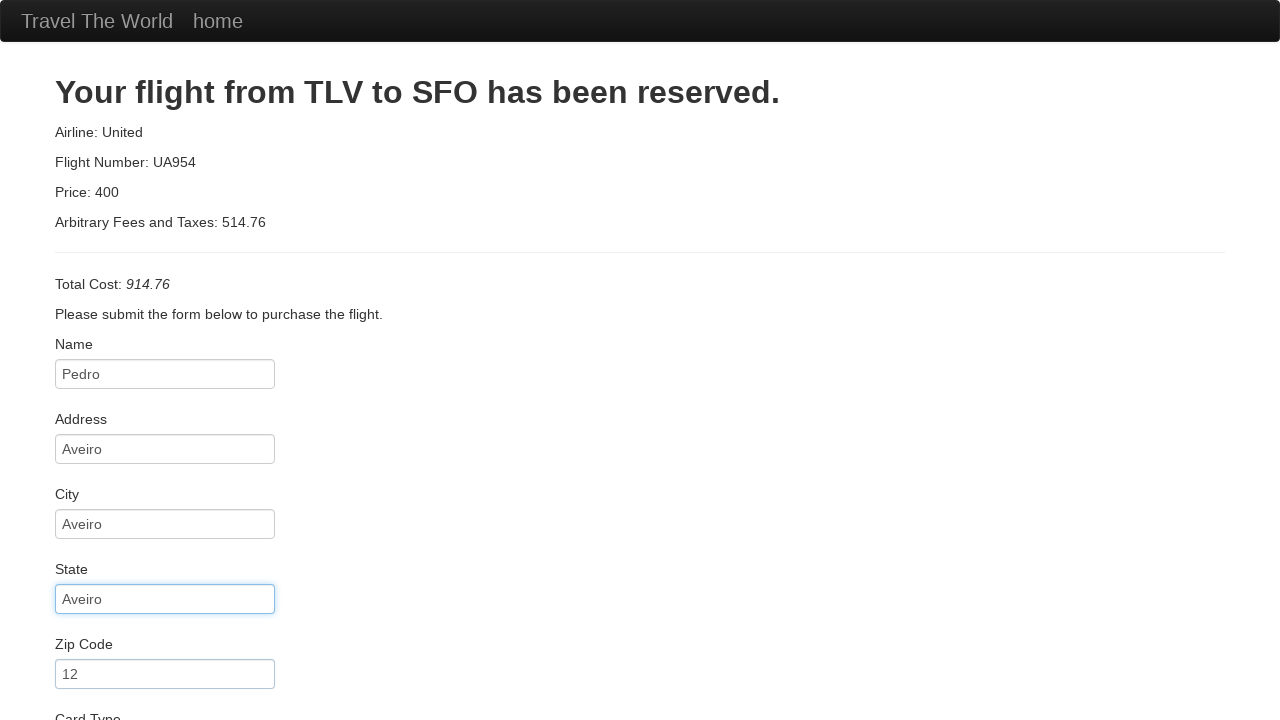

Selected American Express as card type on #cardType
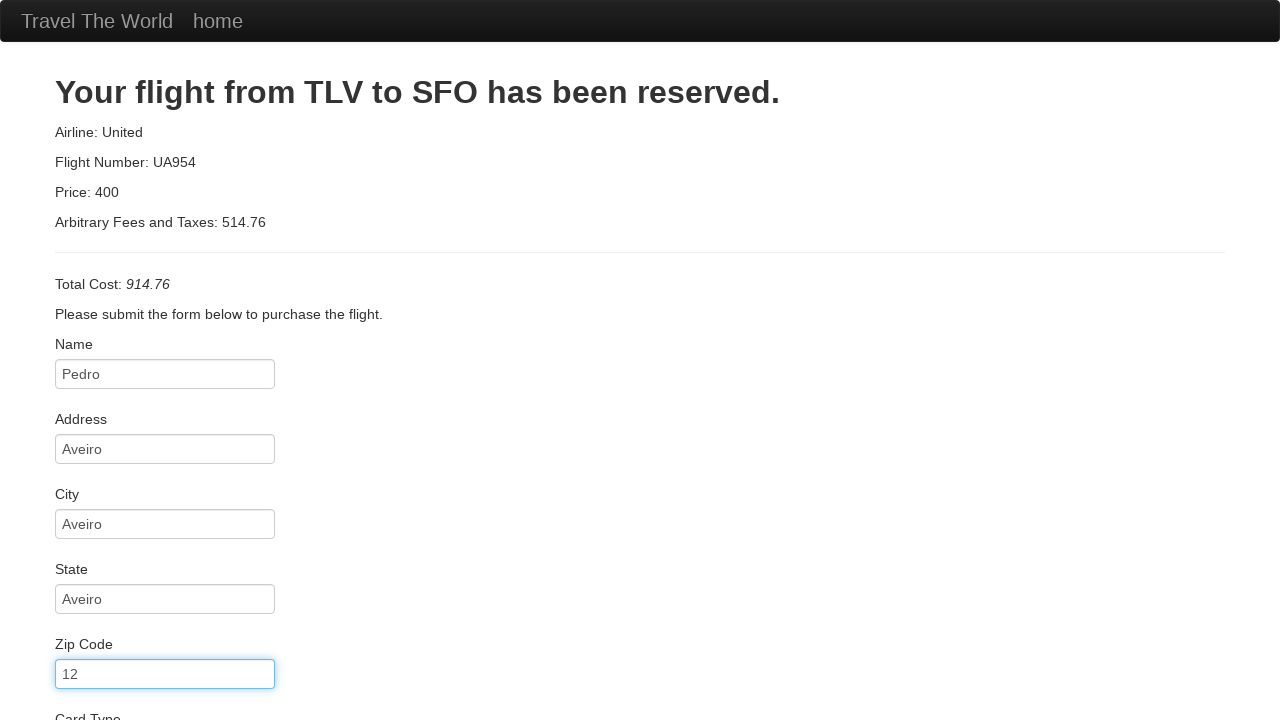

Filled credit card number as '10' on #creditCardNumber
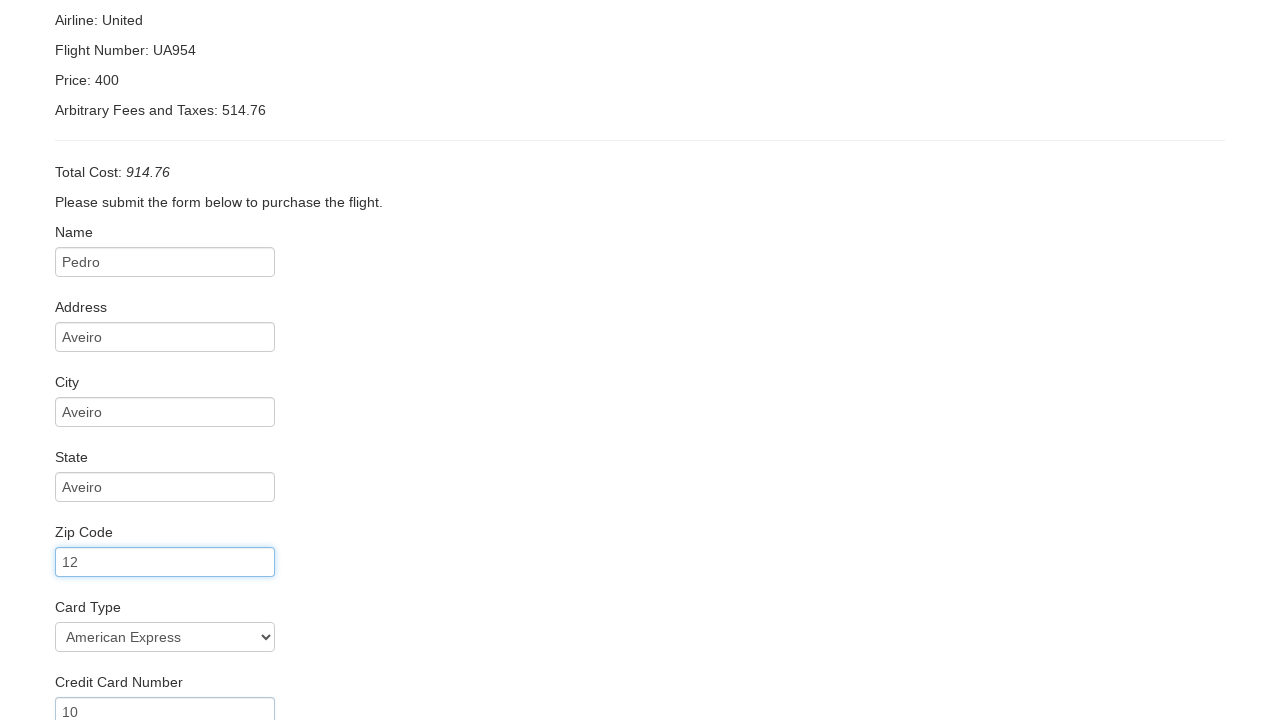

Filled credit card year as '2020' on #creditCardYear
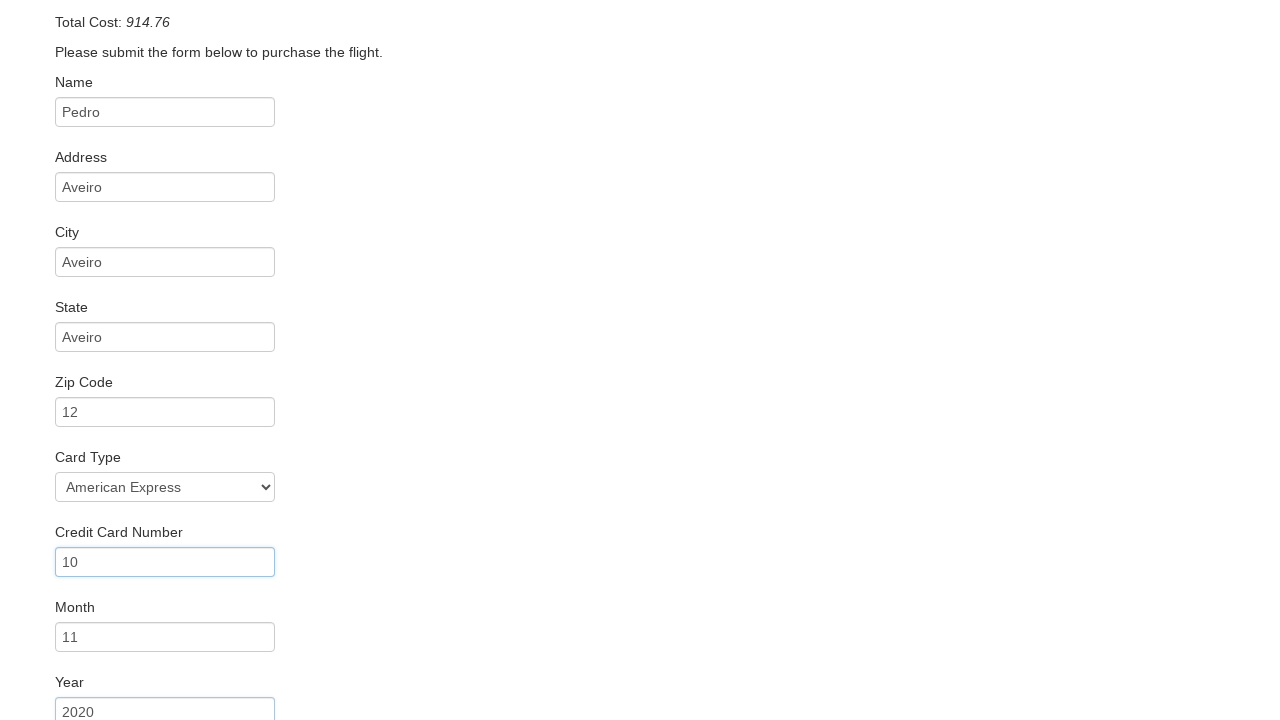

Filled name on card as 'Jorge' on #nameOnCard
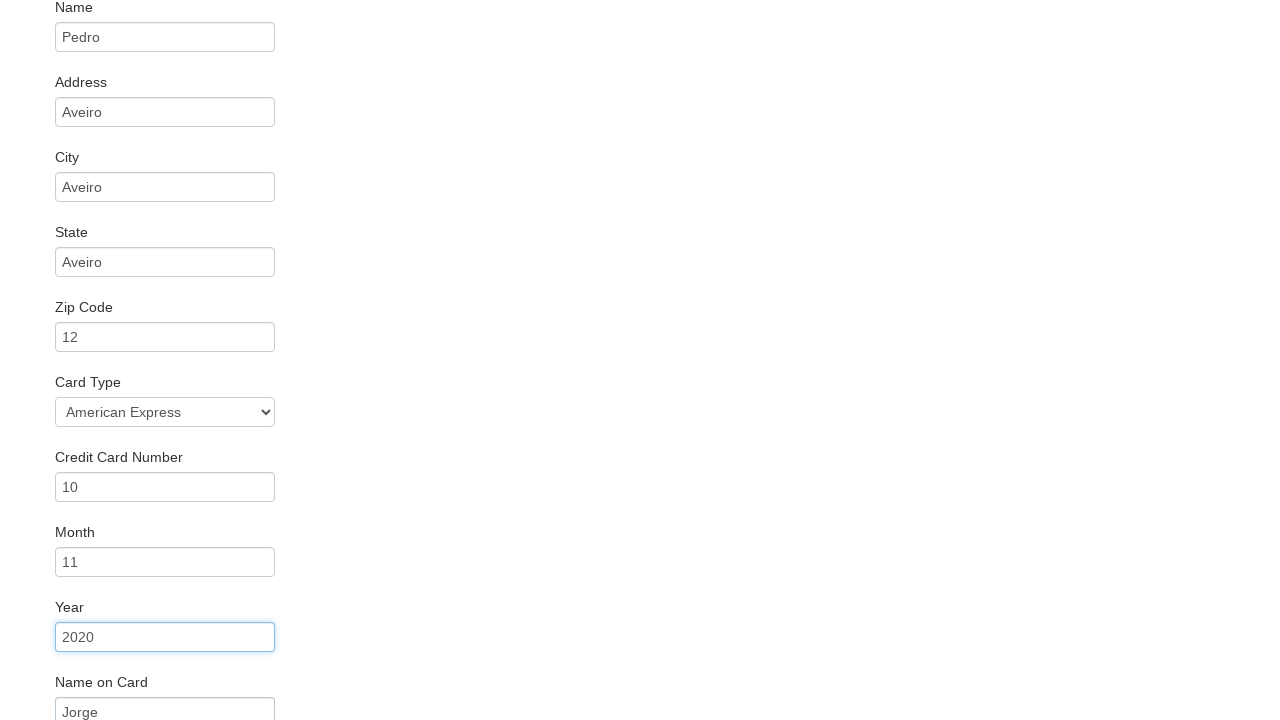

Clicked remember me checkbox at (640, 652) on .checkbox
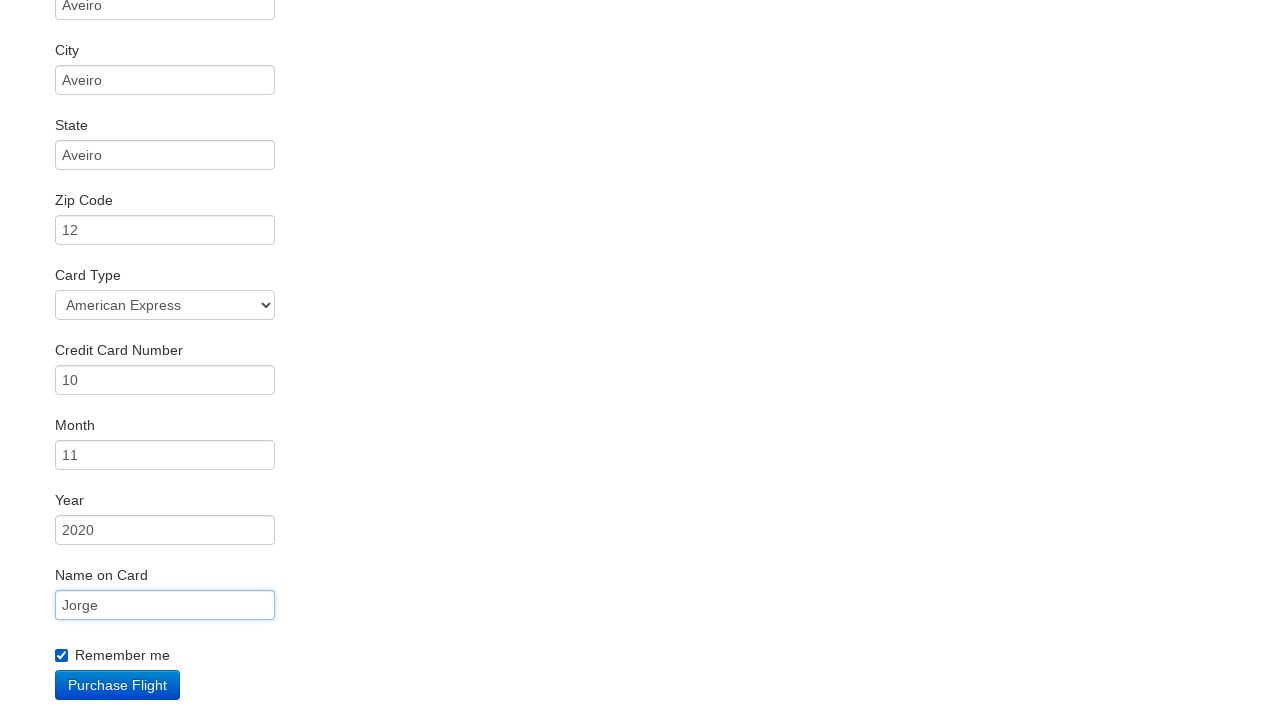

Clicked Purchase Flight button to complete booking at (118, 685) on .btn-primary
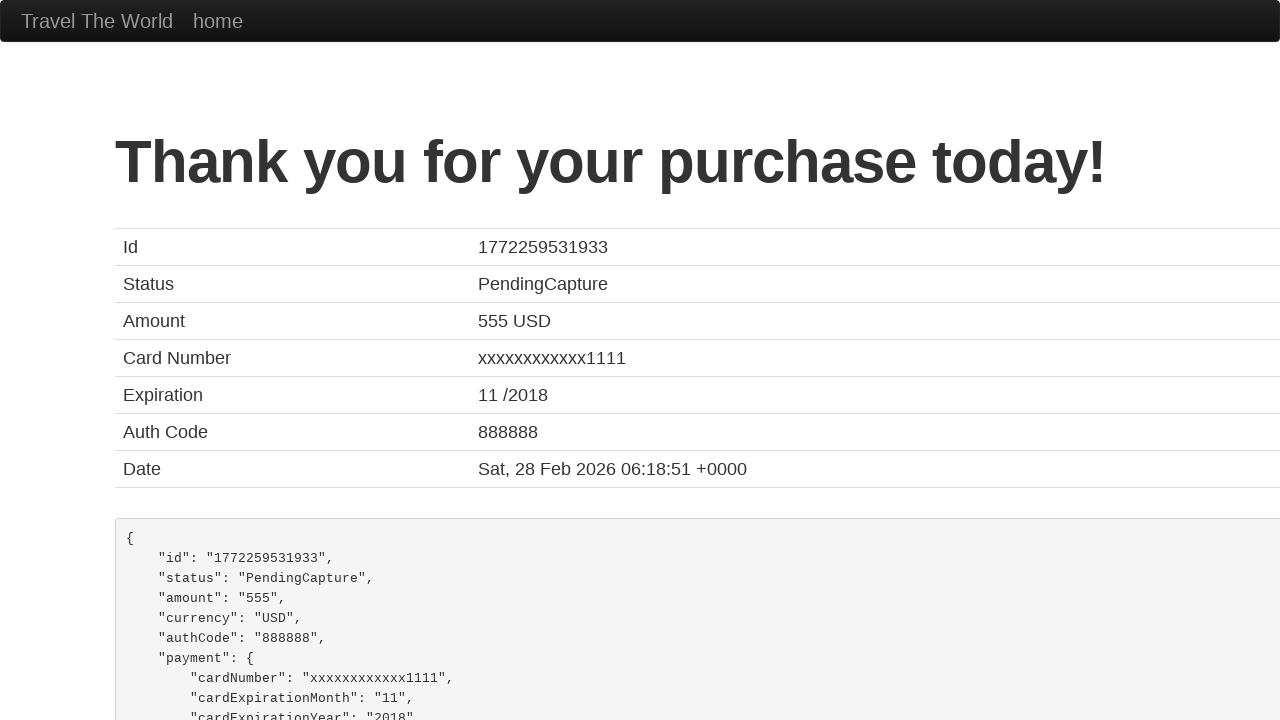

Booking confirmation page loaded successfully
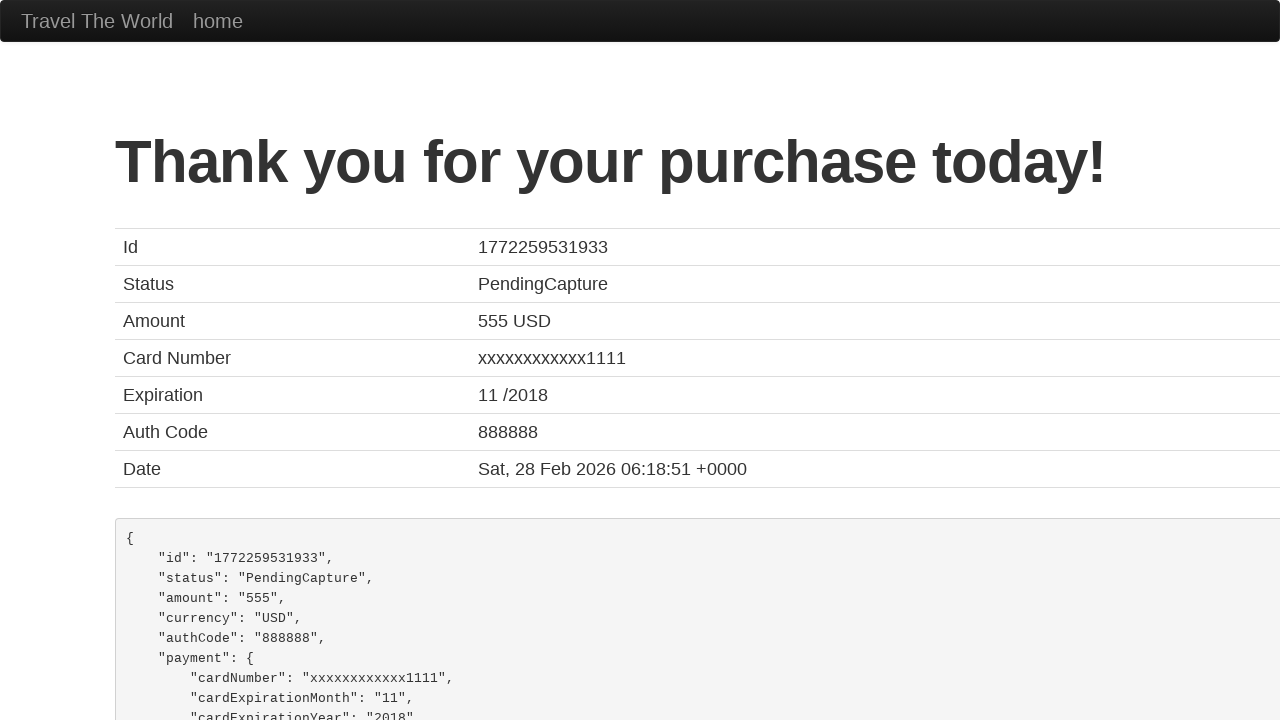

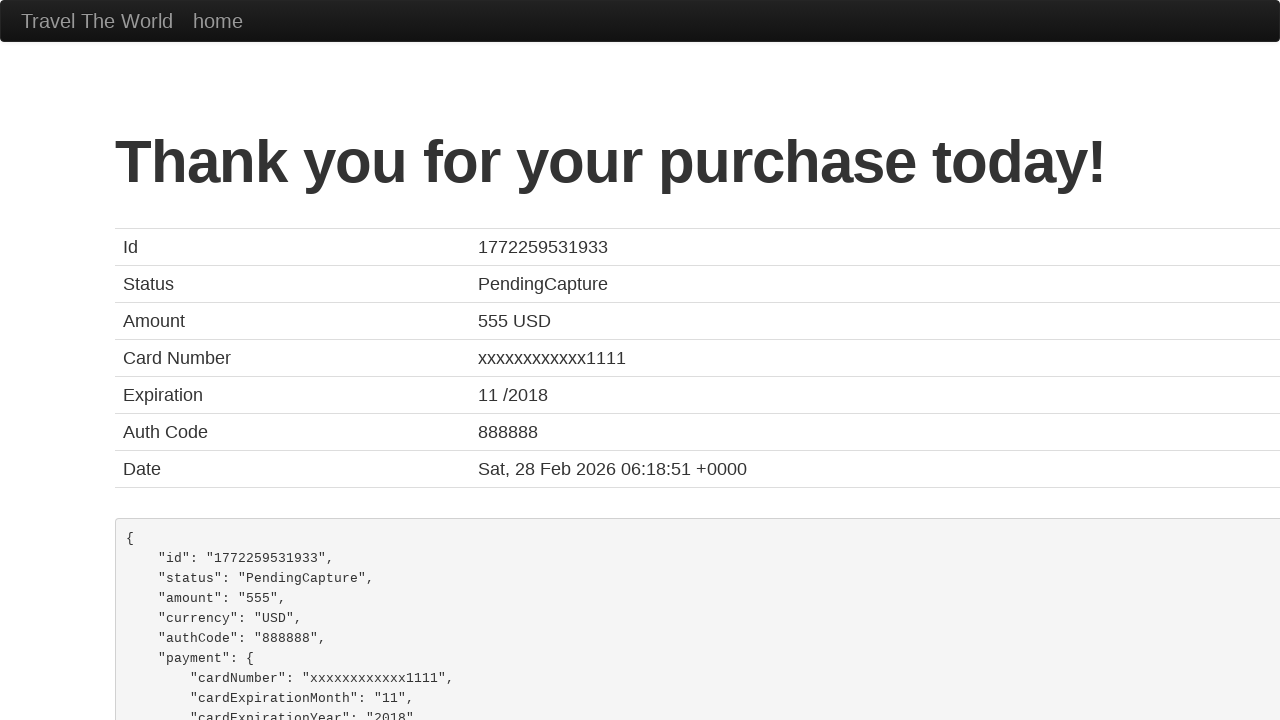